Tests dismissing a JavaScript prompt alert without entering any text

Starting URL: http://the-internet.herokuapp.com/javascript_alerts

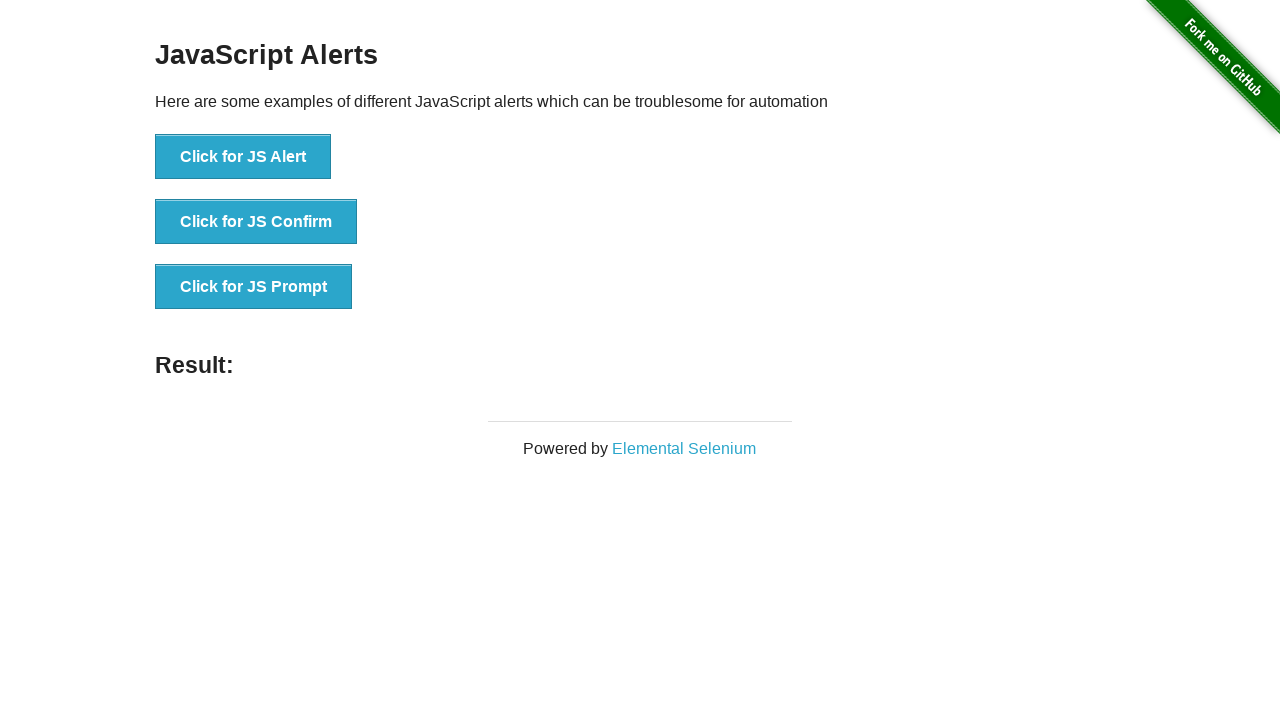

Clicked 'Click for JS Prompt' button to trigger JavaScript prompt alert at (254, 287) on xpath=//button[contains(text(),'Click for JS Prompt')]
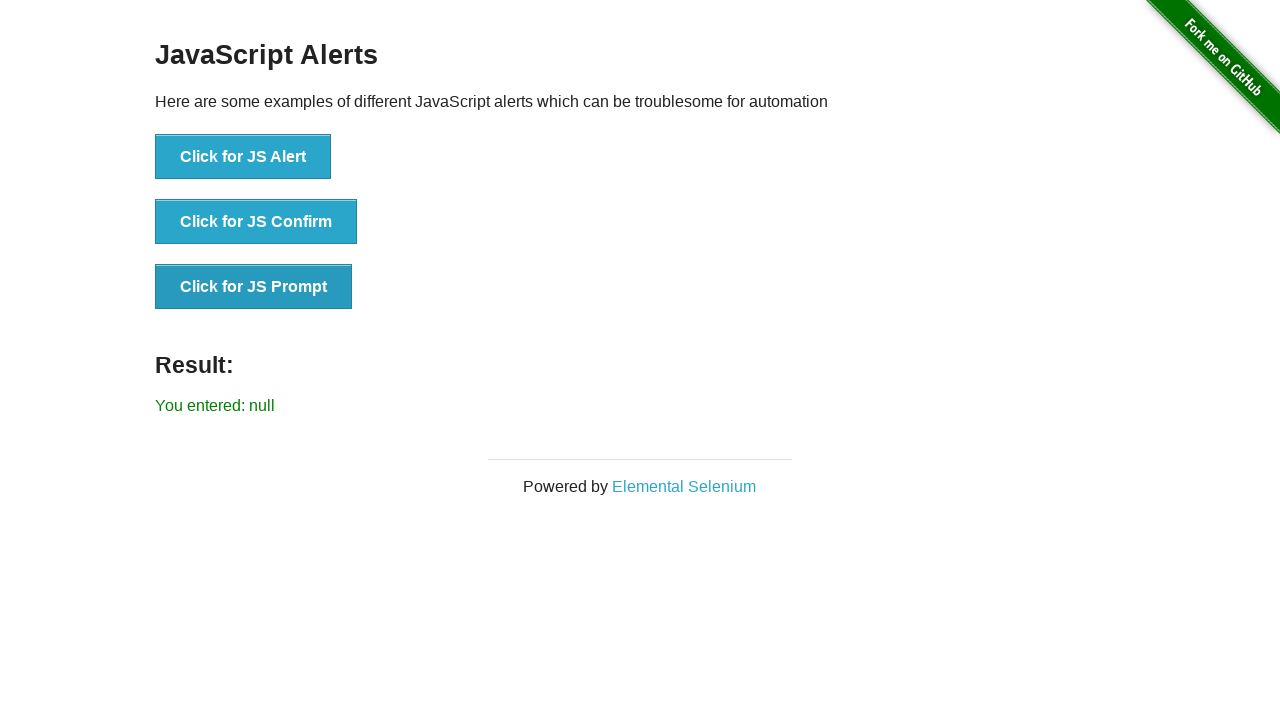

Set up dialog handler to dismiss alerts without entering text
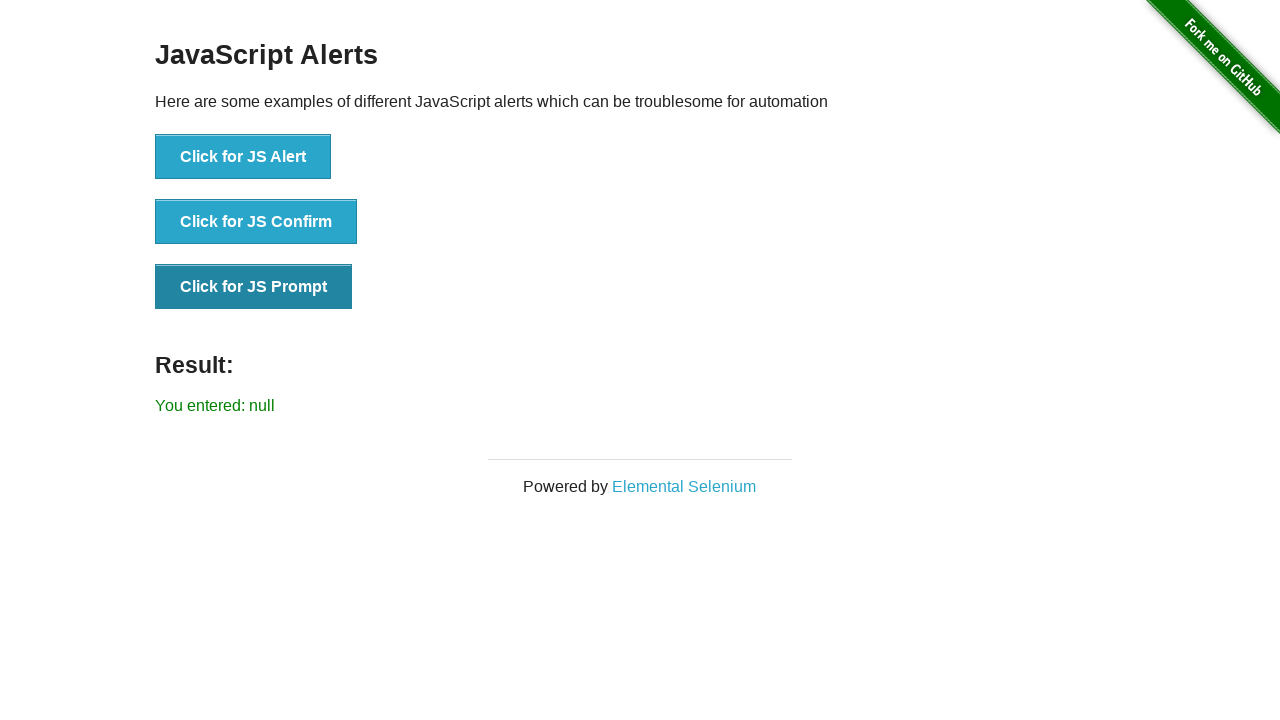

Clicked 'Click for JS Prompt' button again to trigger and dismiss the JavaScript prompt at (254, 287) on xpath=//button[contains(text(),'Click for JS Prompt')]
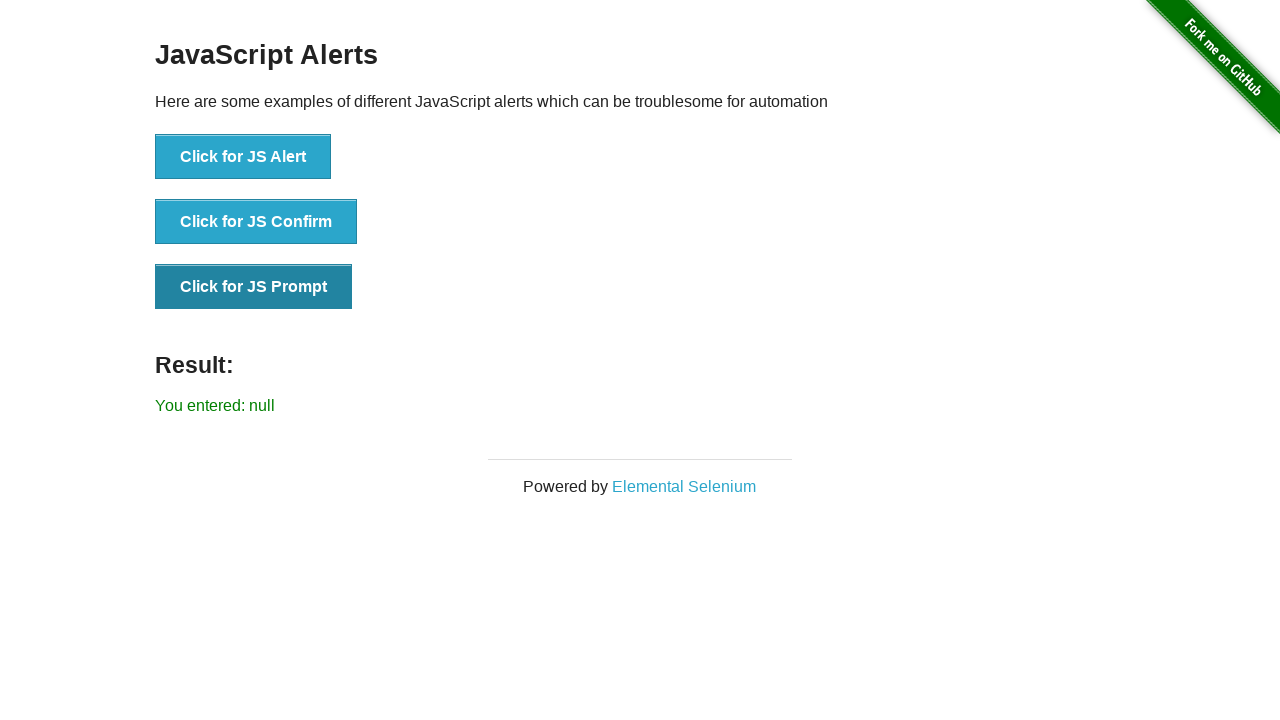

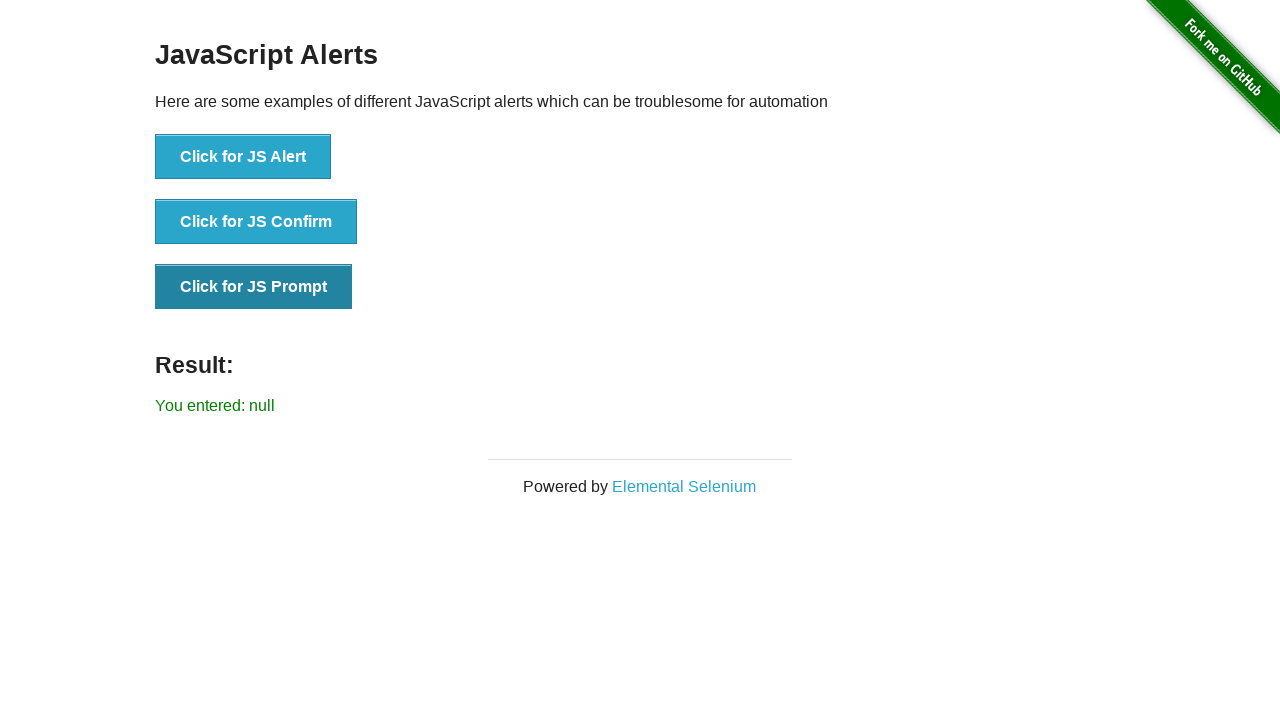